Tests drag and drop functionality by dragging an element from a source location and dropping it onto a target destination

Starting URL: https://www.leafground.com/drag.xhtml

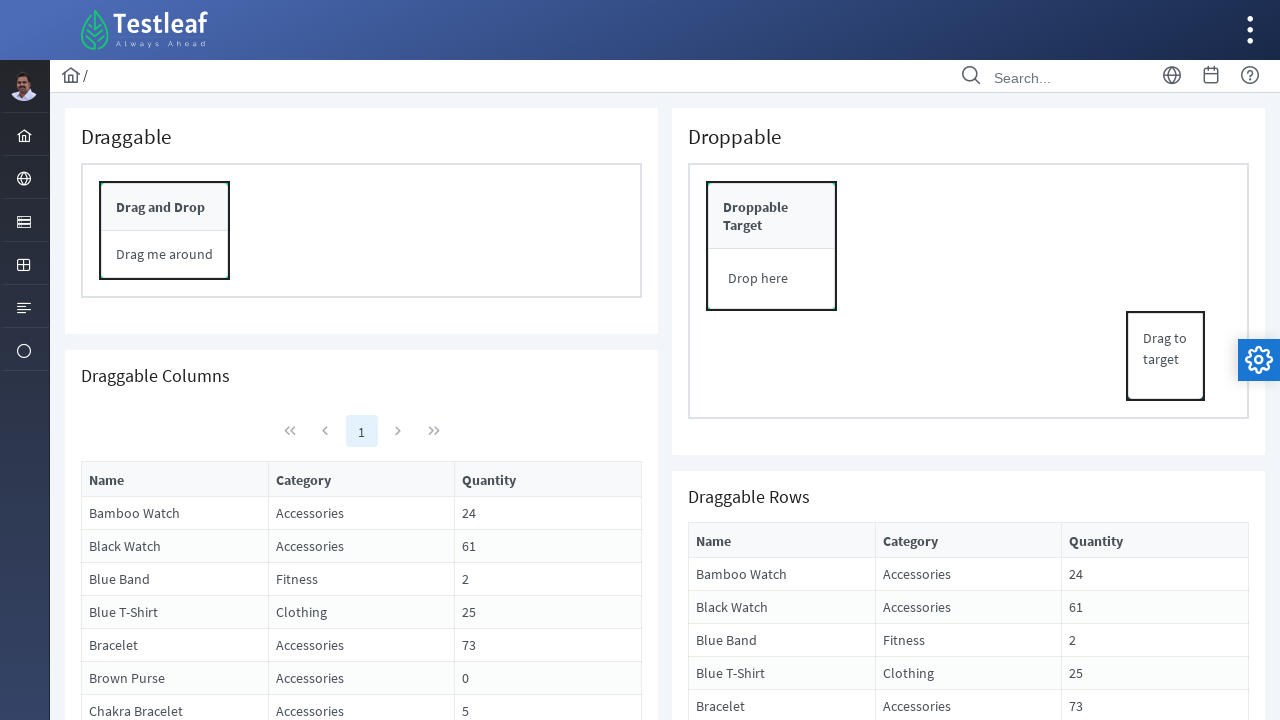

Waited for source drag element to be visible
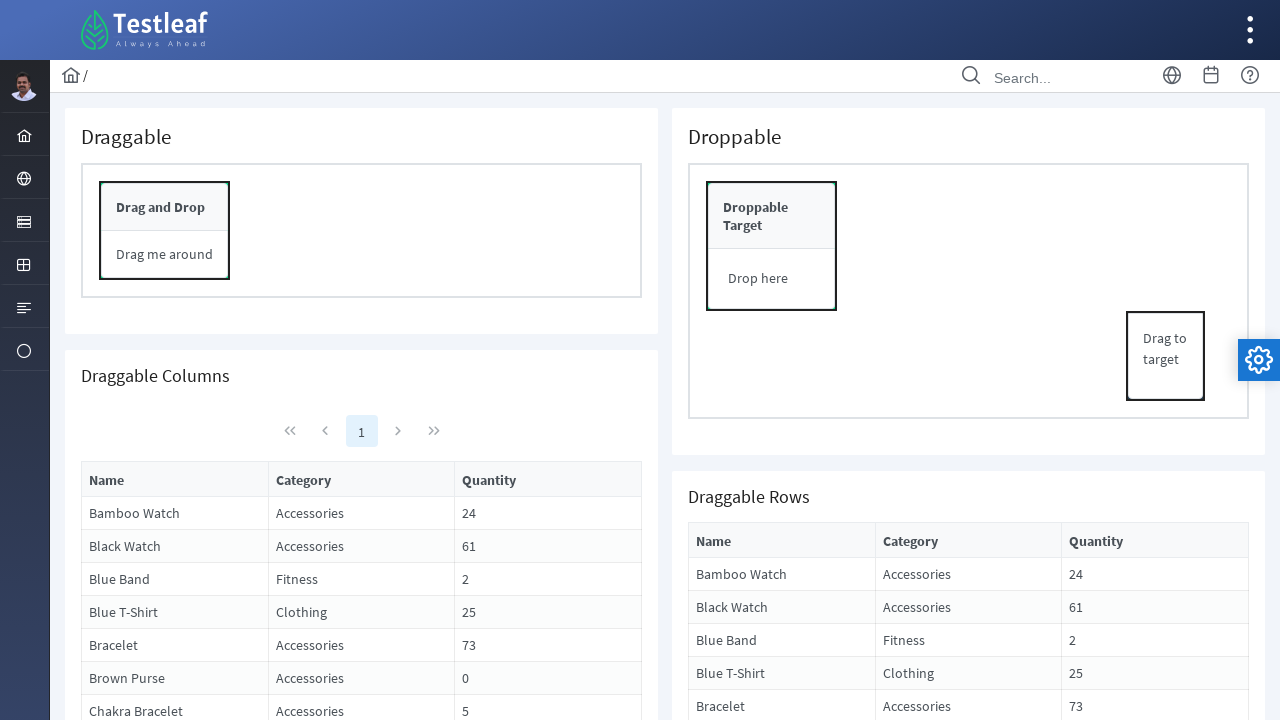

Waited for destination drop element to be visible
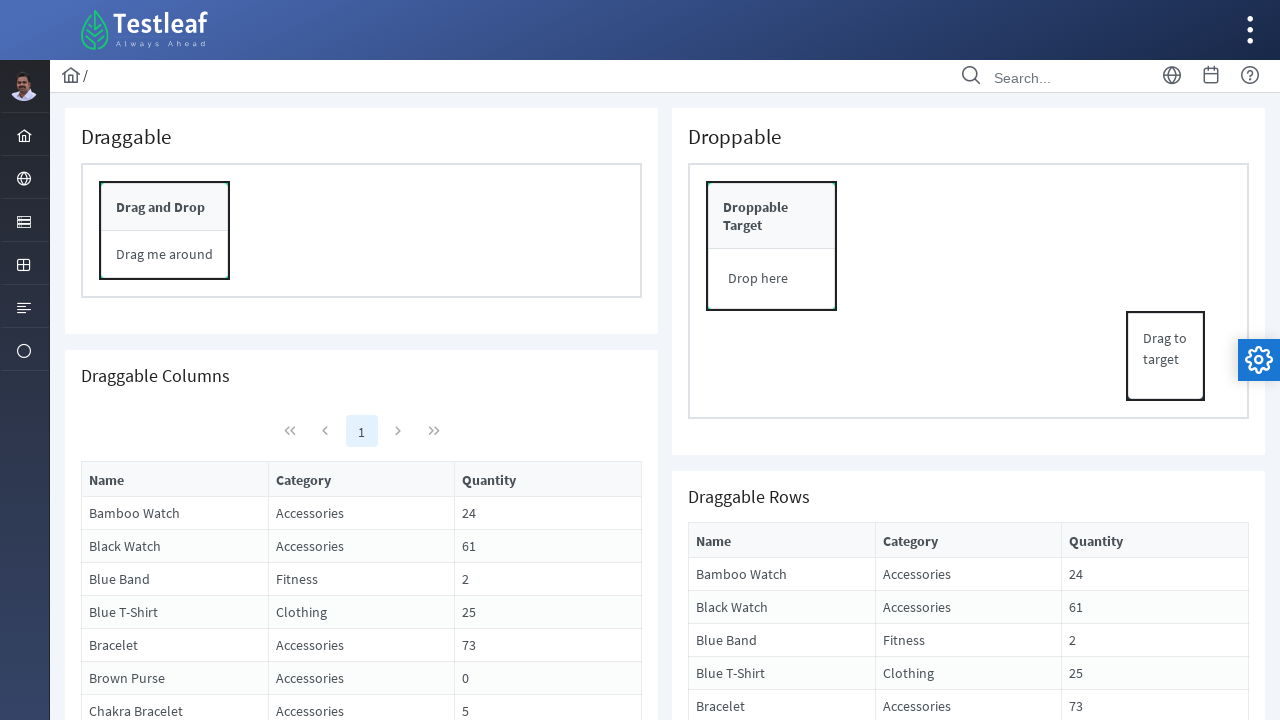

Located source element for dragging
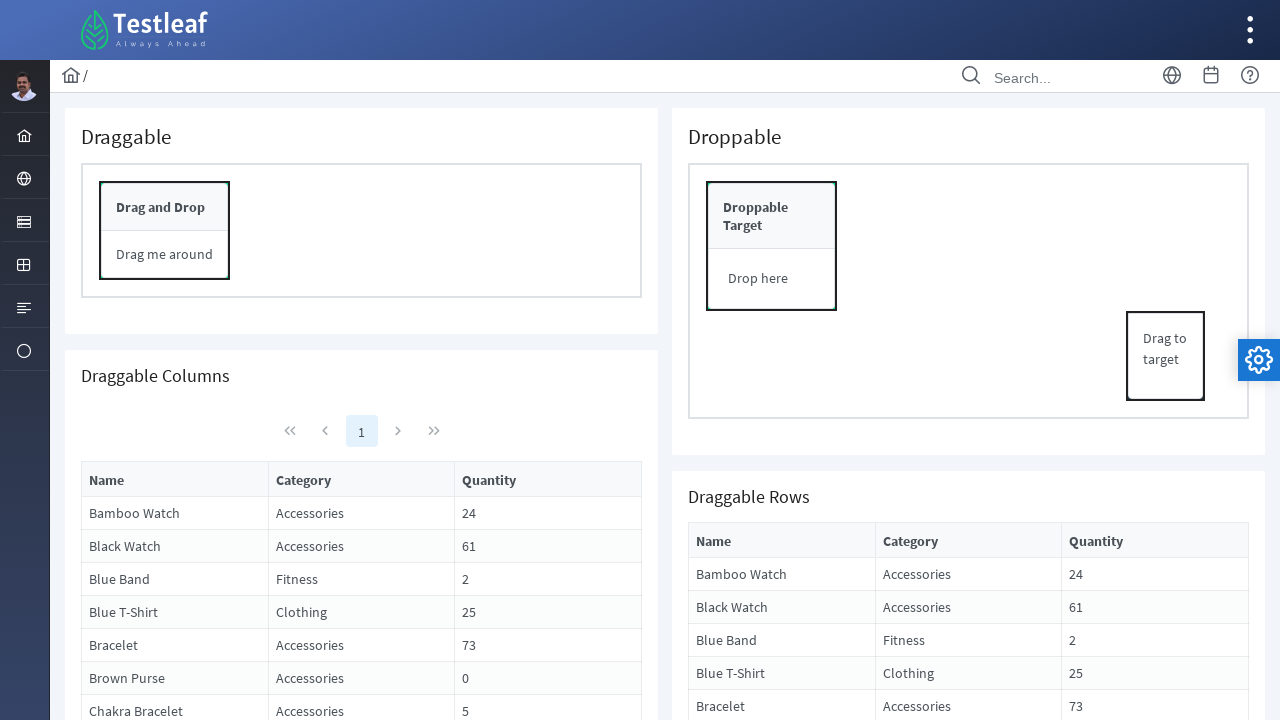

Located destination element for dropping
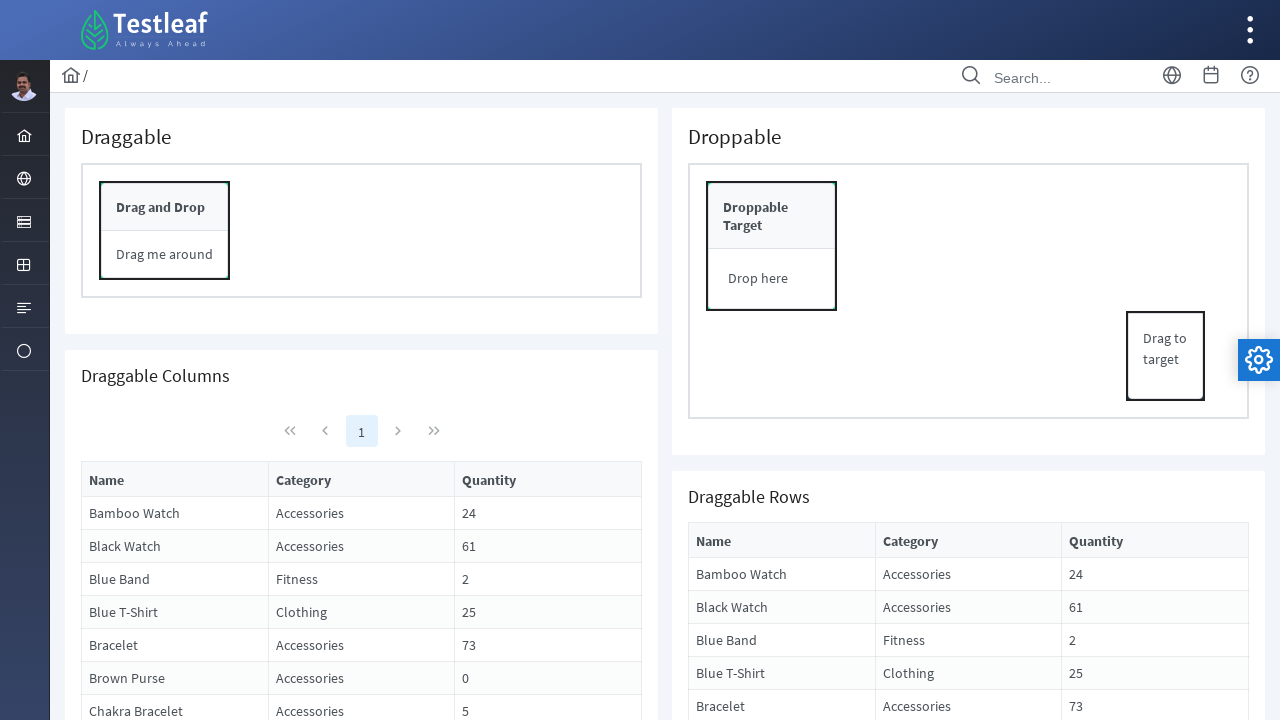

Performed drag and drop operation from source to destination at (772, 279)
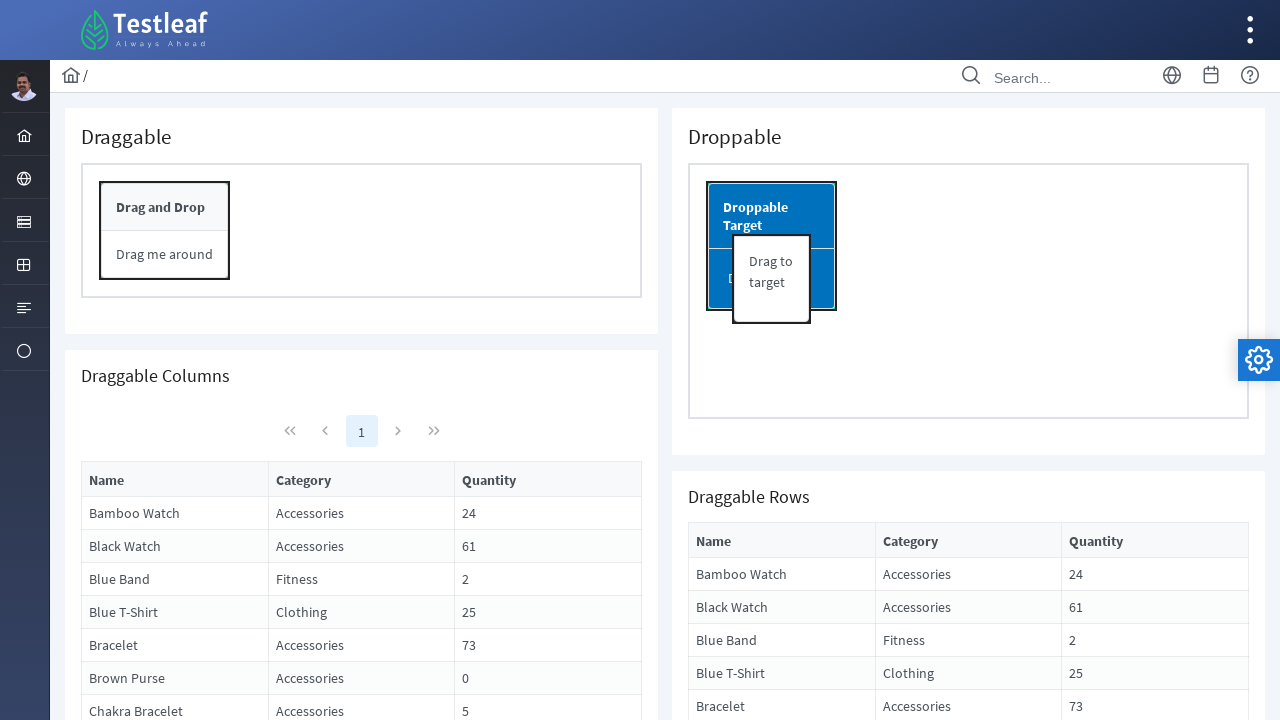

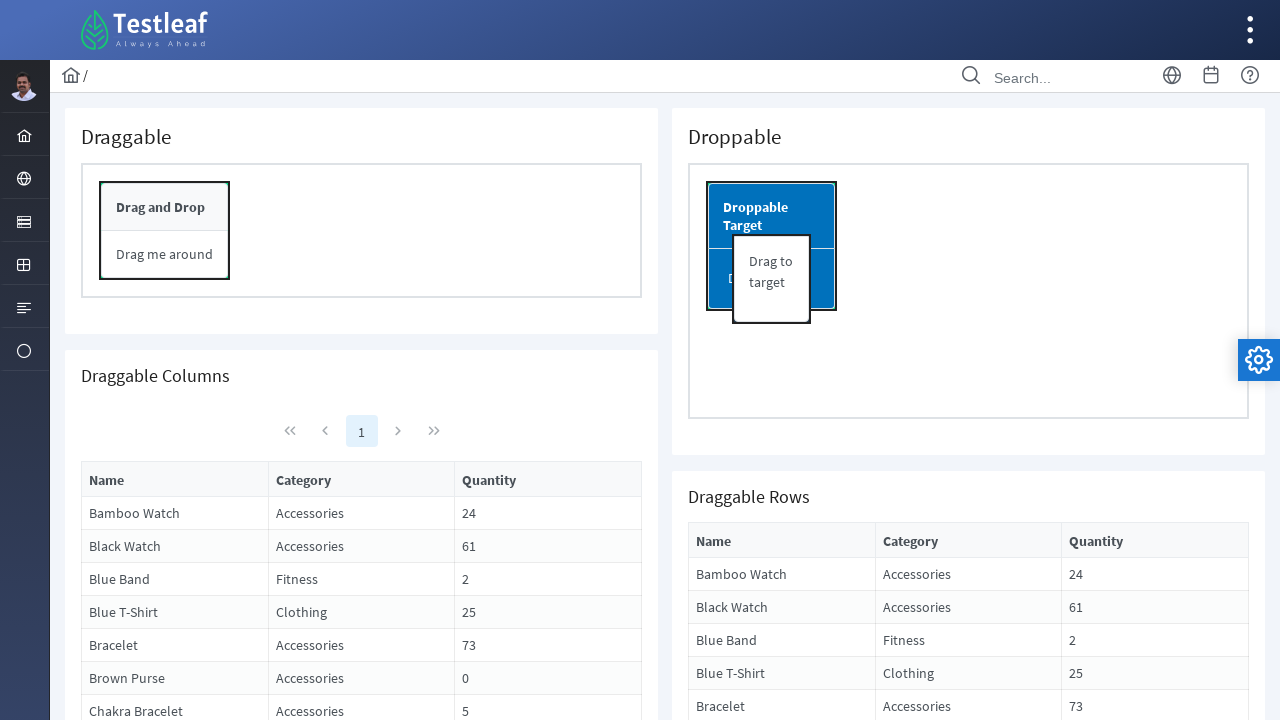